Tests JavaScript alert handling by navigating to a W3Schools demo page, clicking a button that triggers an alert, reading the alert text, and accepting/dismissing the alert.

Starting URL: https://www.w3schools.com/js/tryit.asp?filename=tryjs_alert

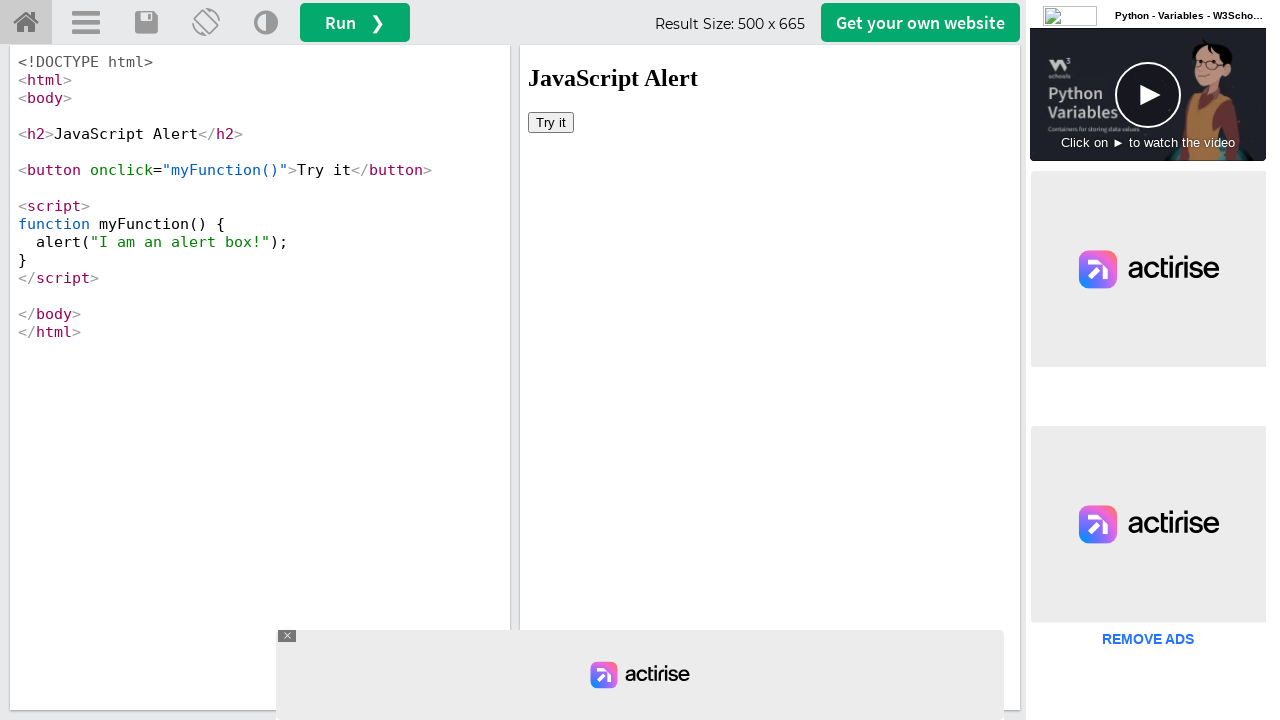

Located the demo iframe
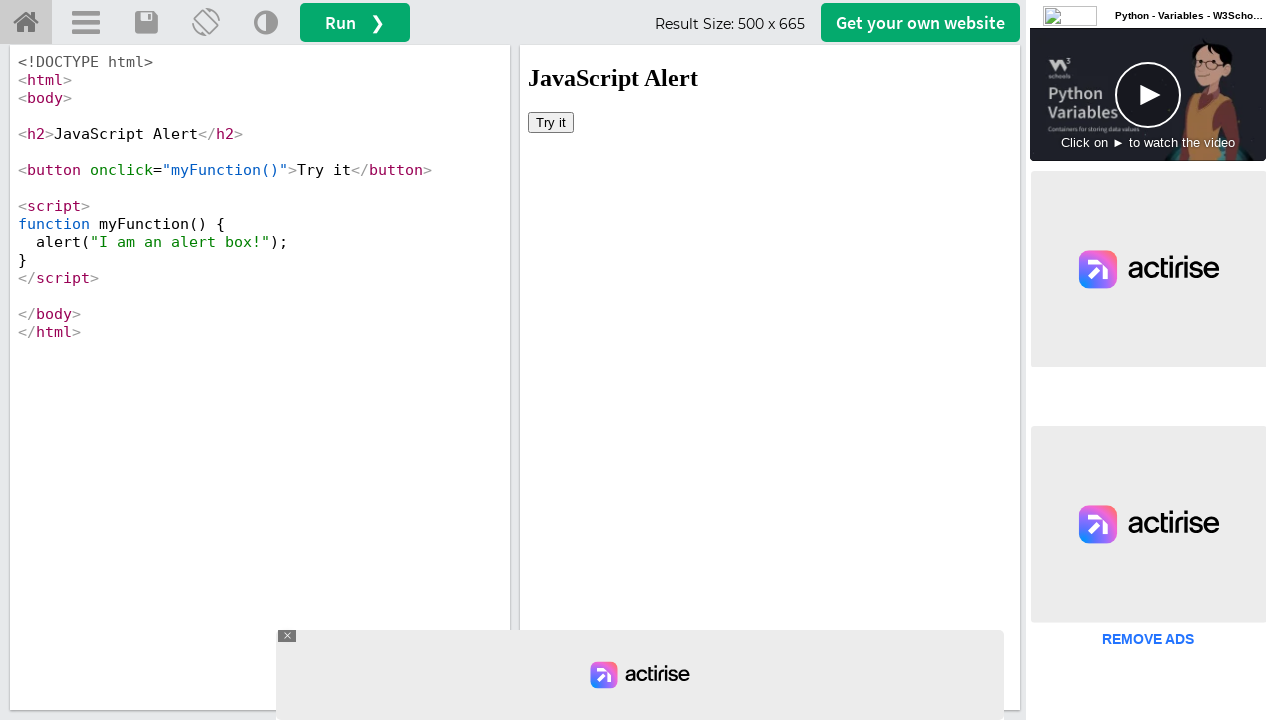

Clicked the 'Try it' button to trigger alert at (551, 122) on iframe >> nth=0 >> internal:control=enter-frame >> button:has-text('Try it')
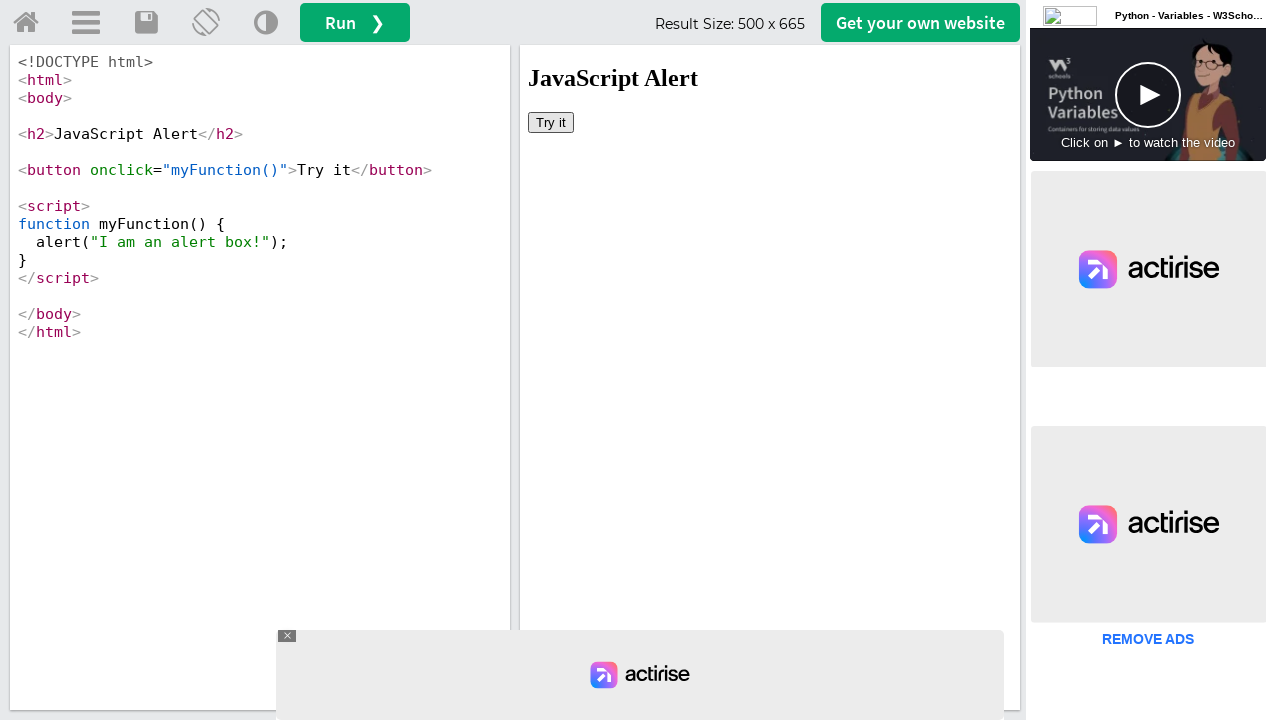

Registered dialog handler to accept alerts
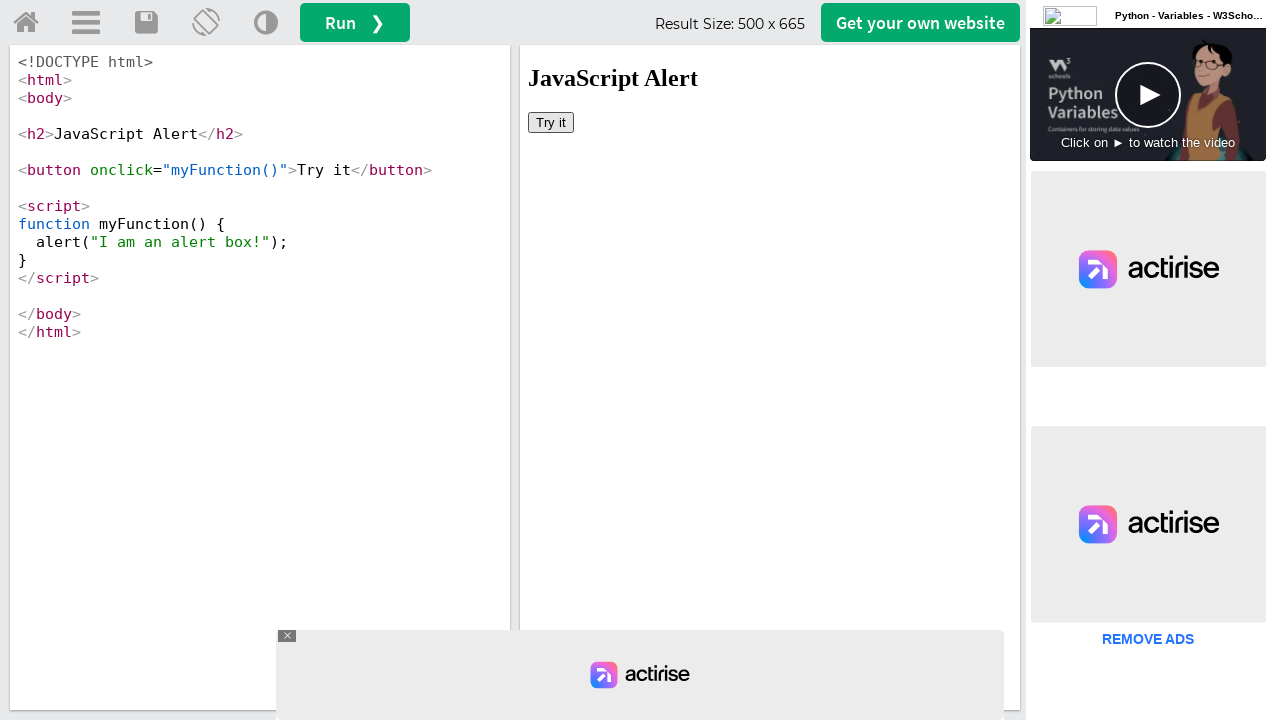

Set up explicit dialog handler to log and accept alert message
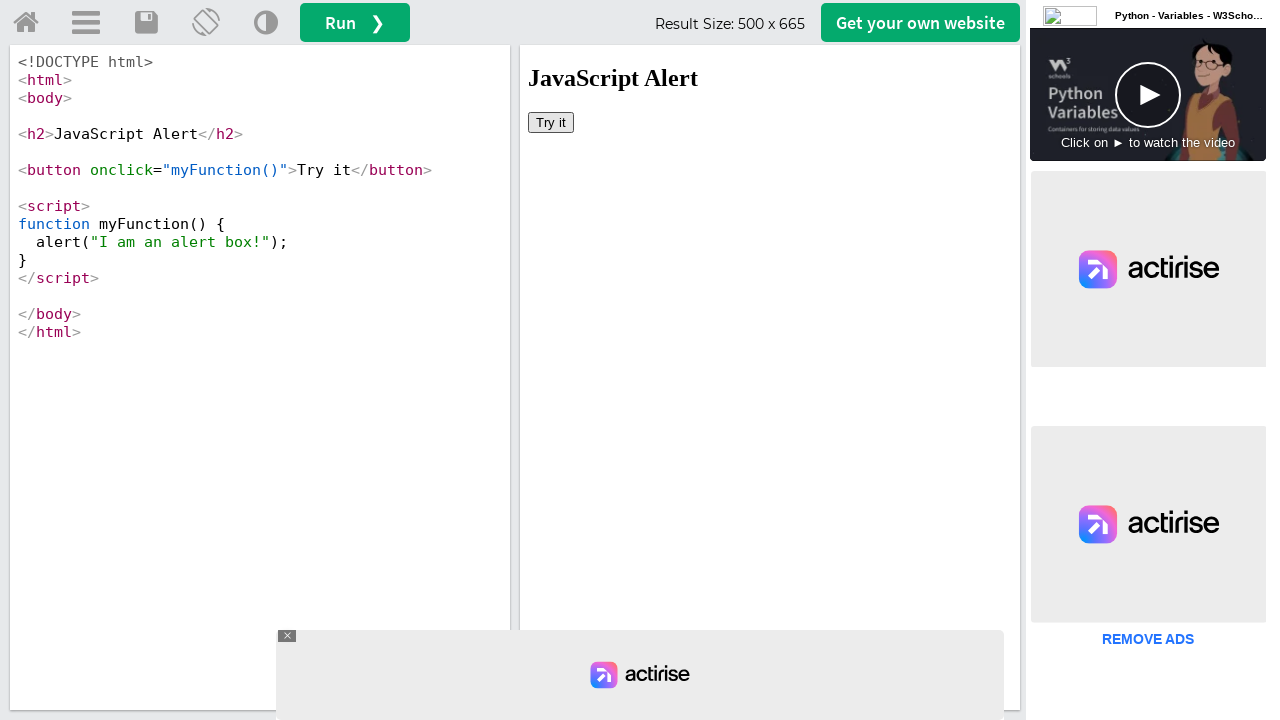

Clicked the 'Try it' button again to trigger alert with handler registered at (551, 122) on iframe >> nth=0 >> internal:control=enter-frame >> button:has-text('Try it')
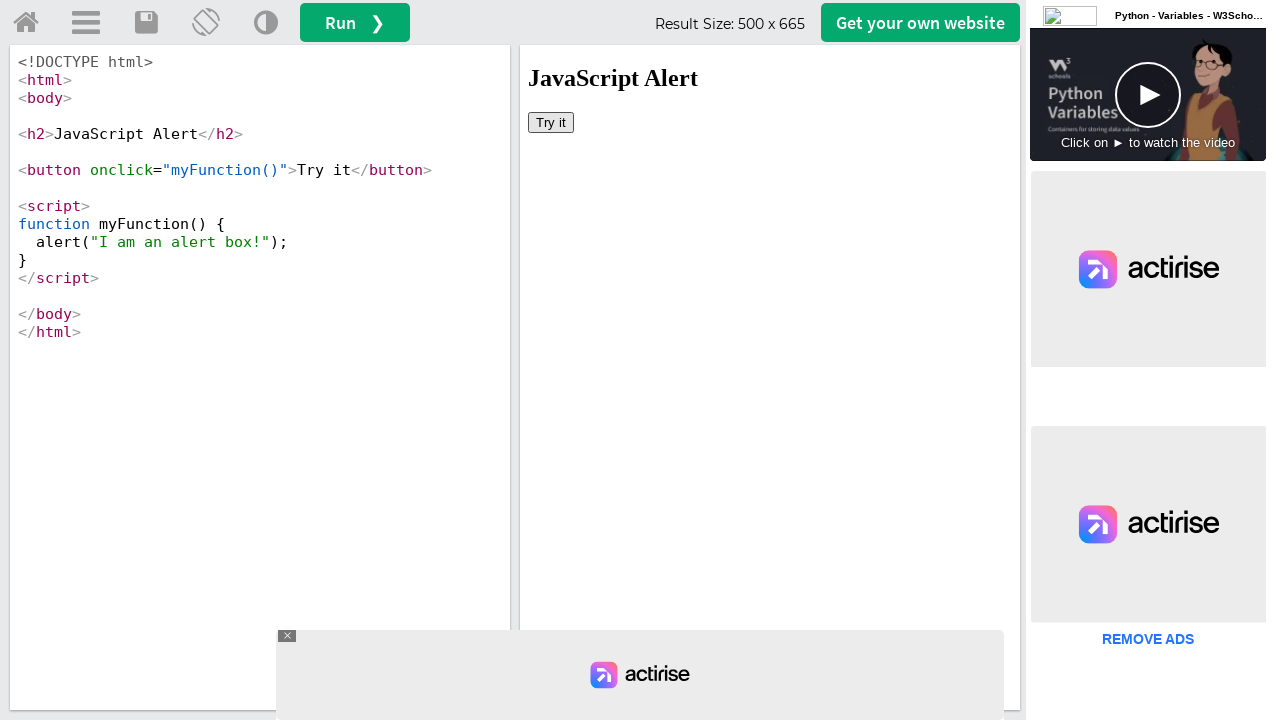

Waited 1000ms for alert processing to complete
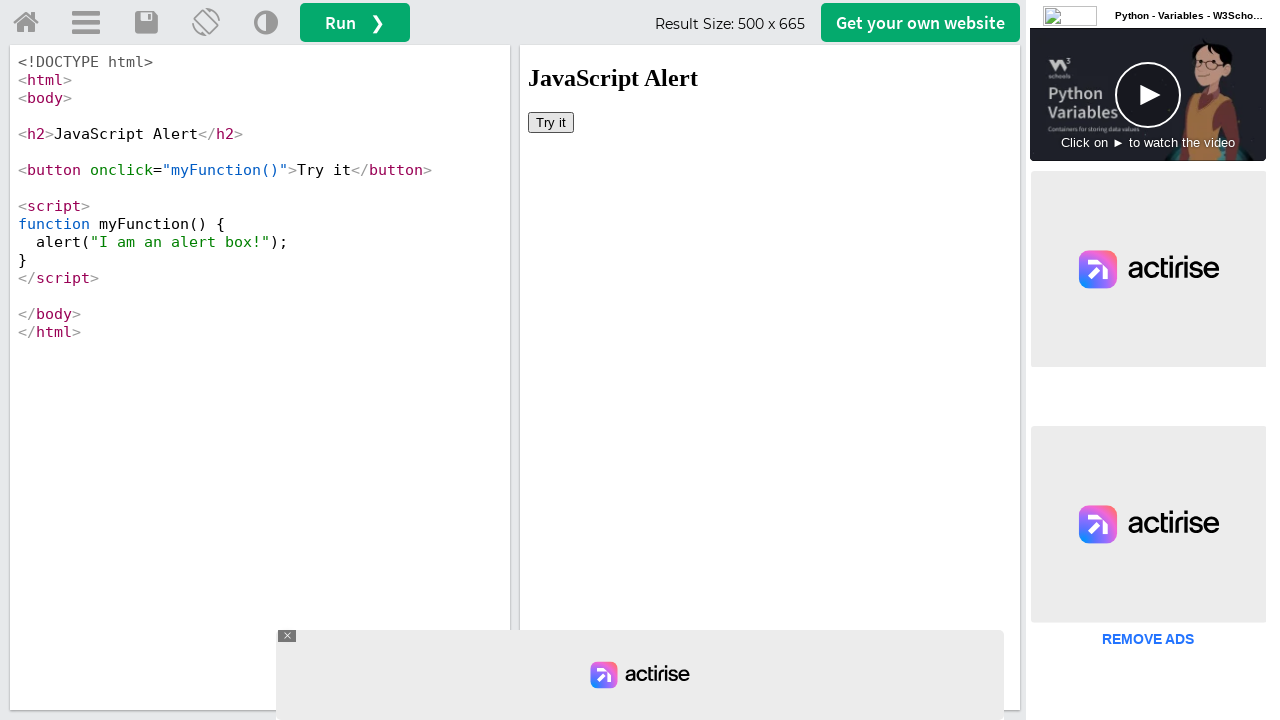

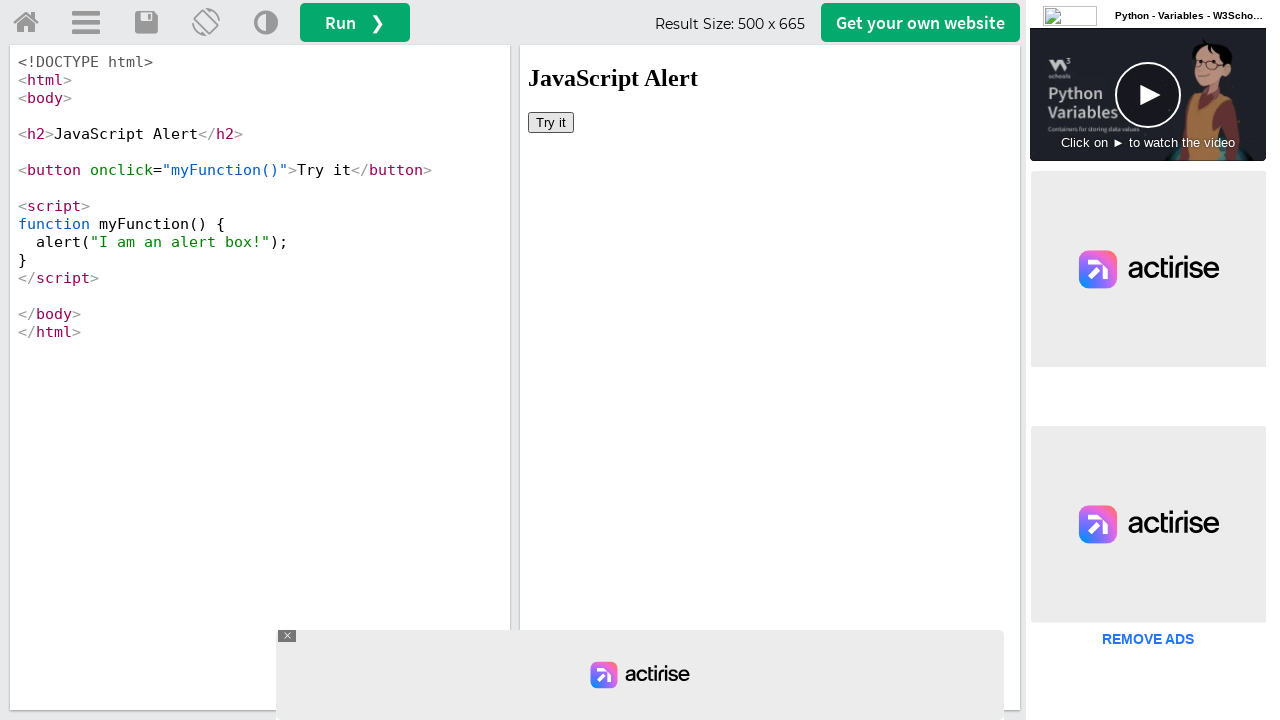